Tests navigation to M languages section and verifies the Mathematica language entry details

Starting URL: http://www.99-bottles-of-beer.net/

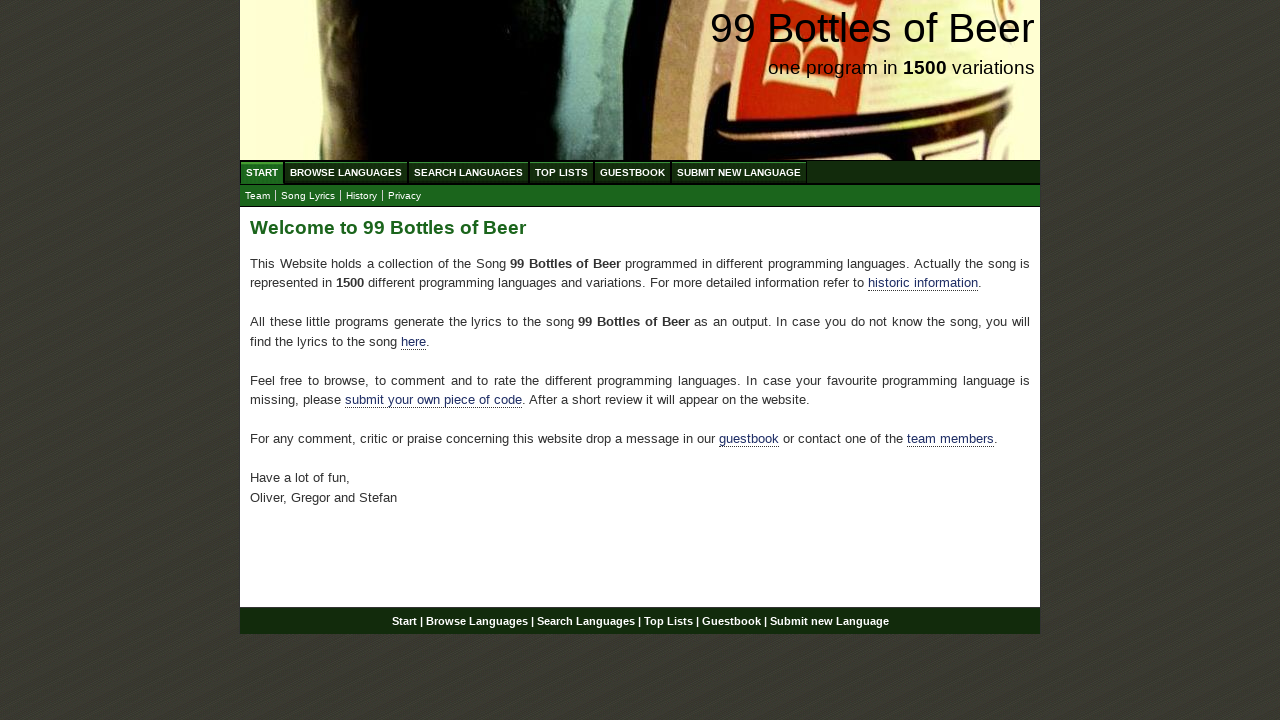

Clicked Browse Languages menu item at (346, 172) on xpath=//ul[@id='menu']/li/a[@href='/abc.html']
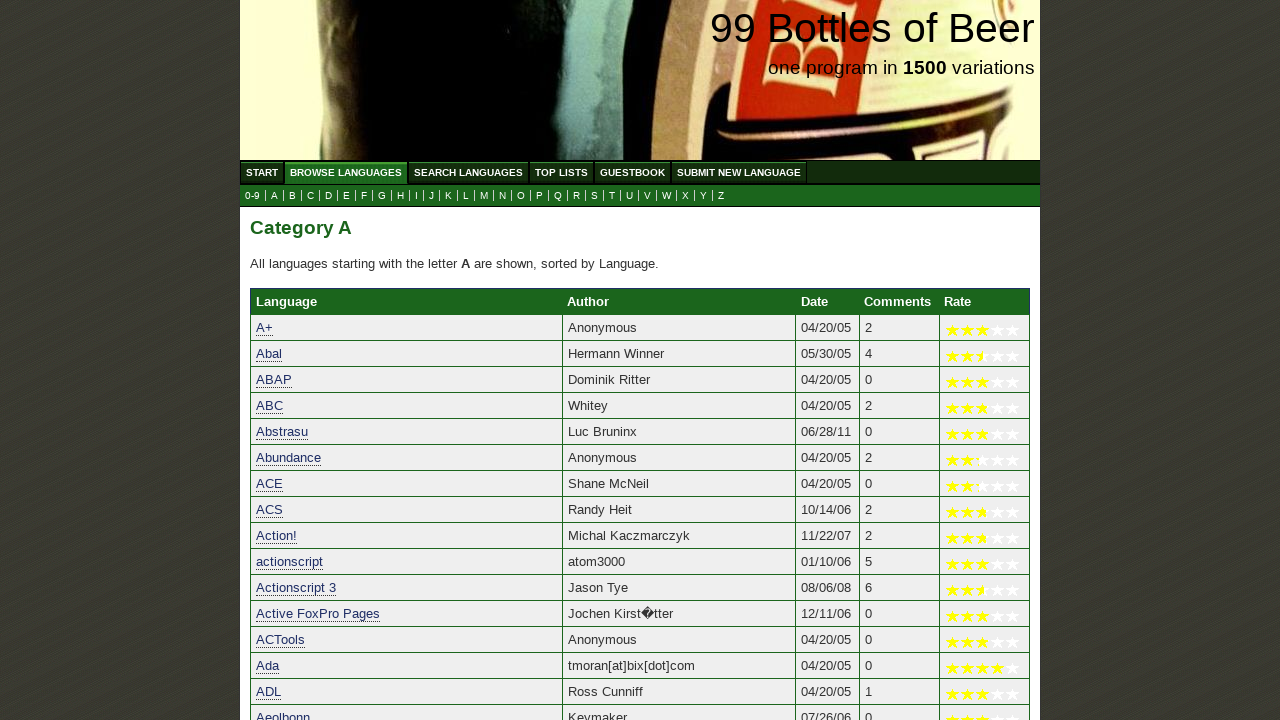

Clicked M submenu to navigate to M languages section at (484, 196) on xpath=//ul[@id='submenu']/li/a[@href='m.html']
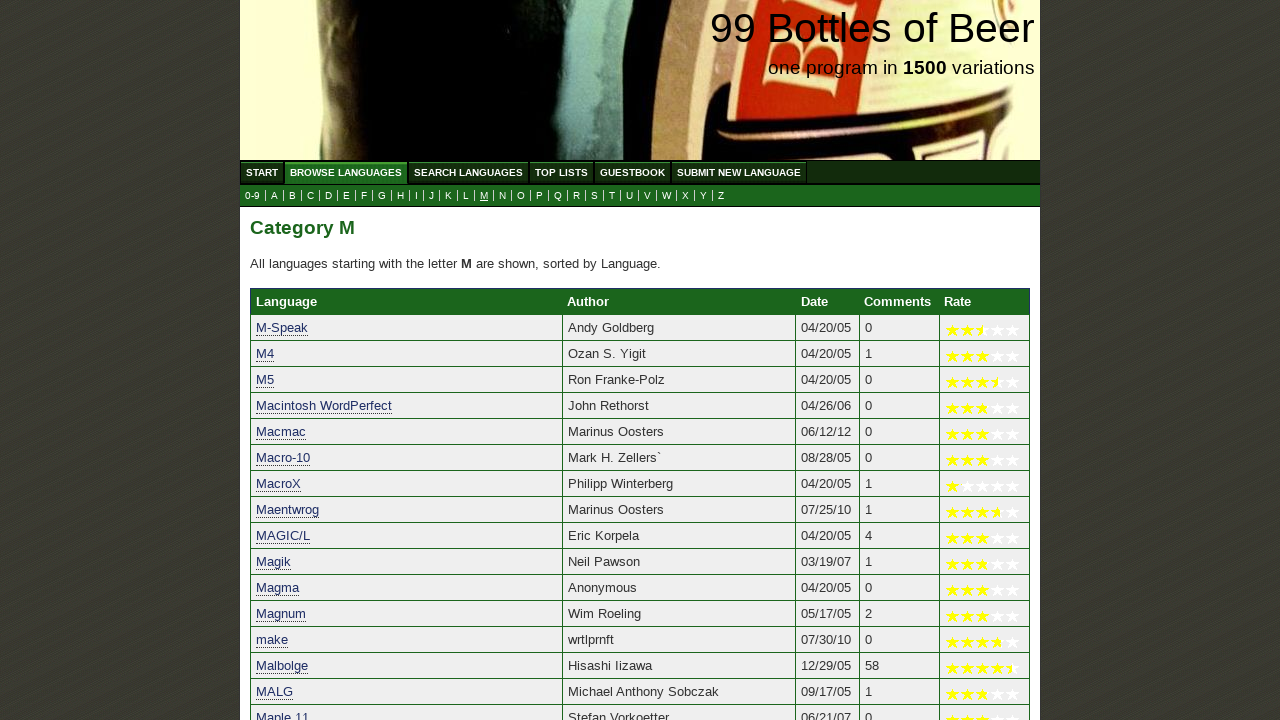

Mathematica language entry is now visible
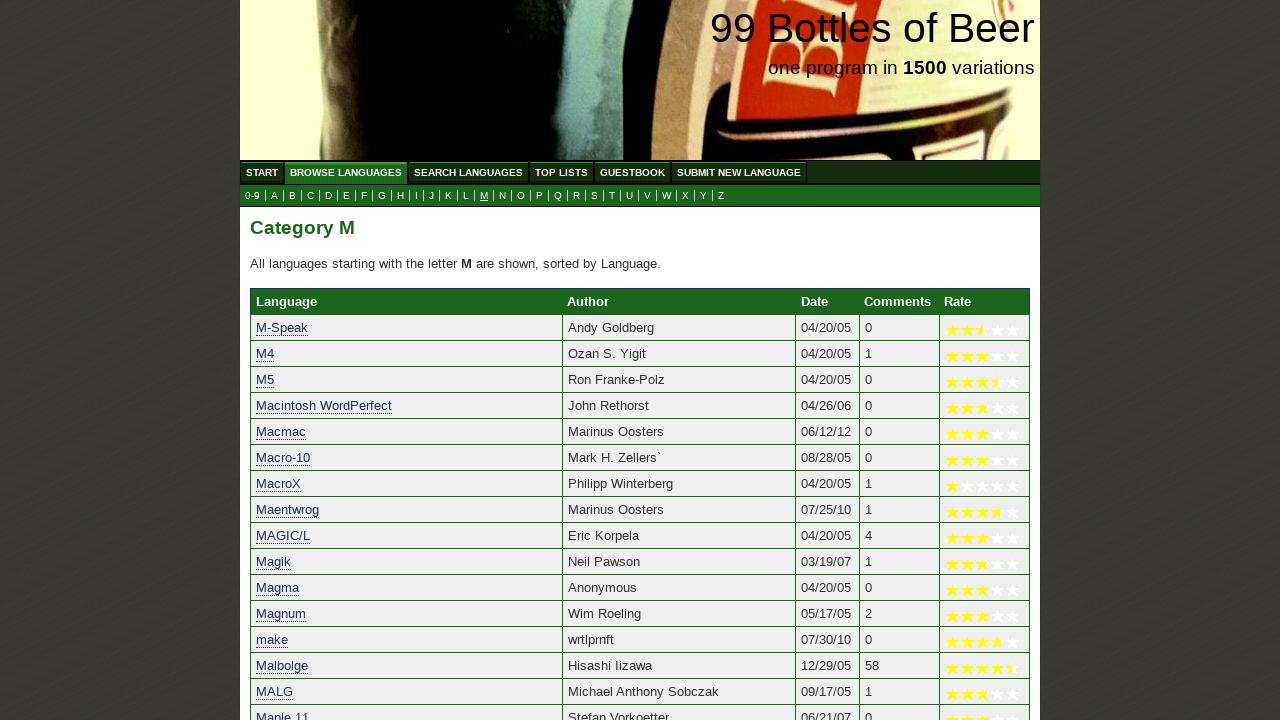

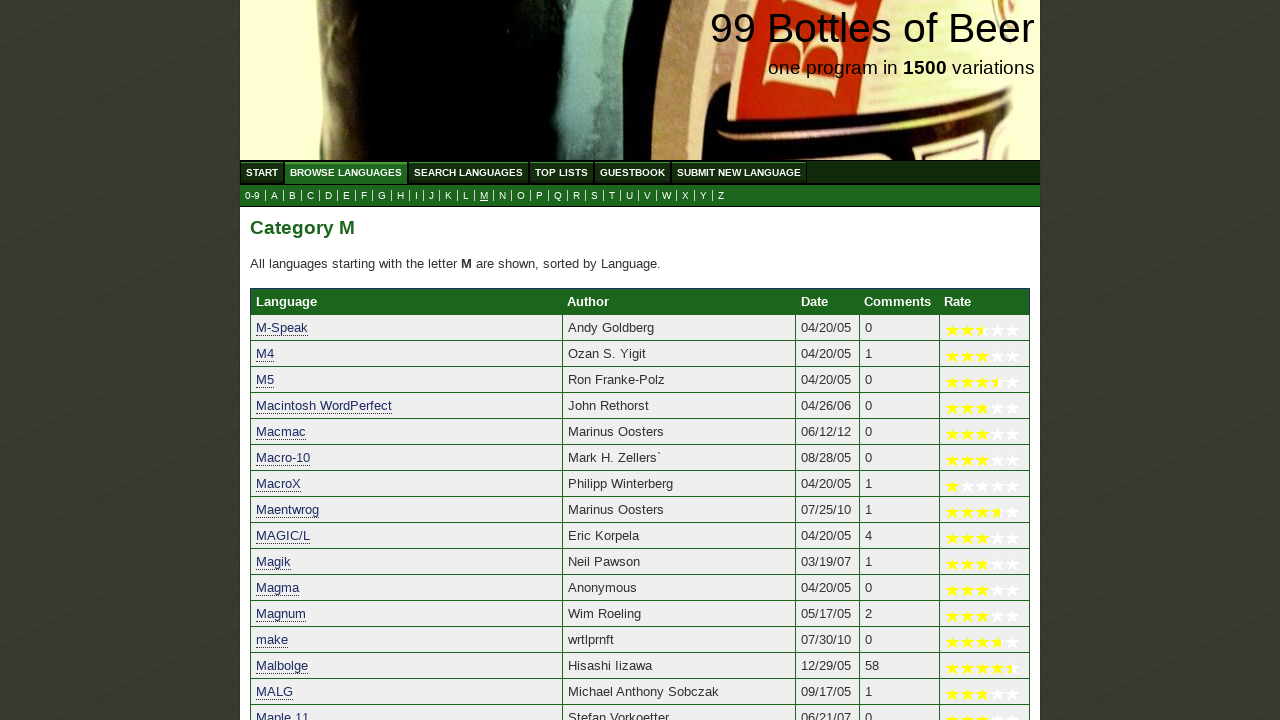